Tests keyboard events by typing text with the shift key held down to produce capitalized text

Starting URL: https://demoqa.com/text-box

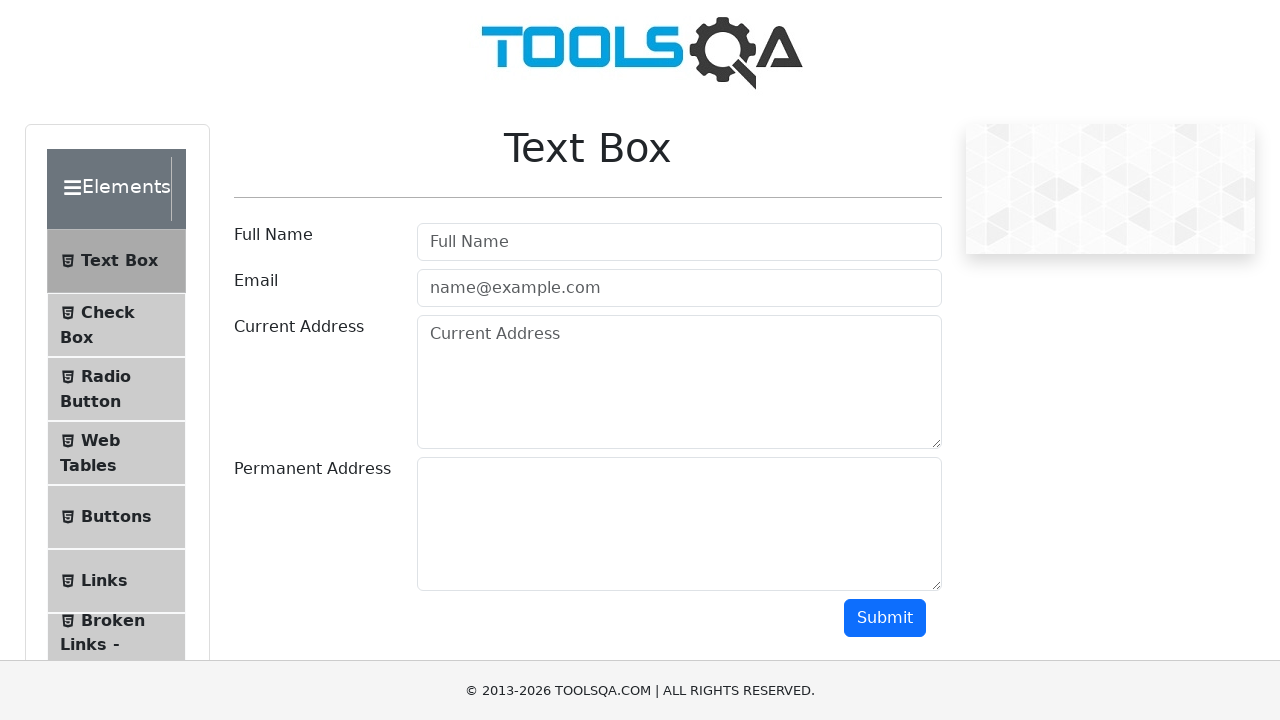

Navigated to https://demoqa.com/text-box
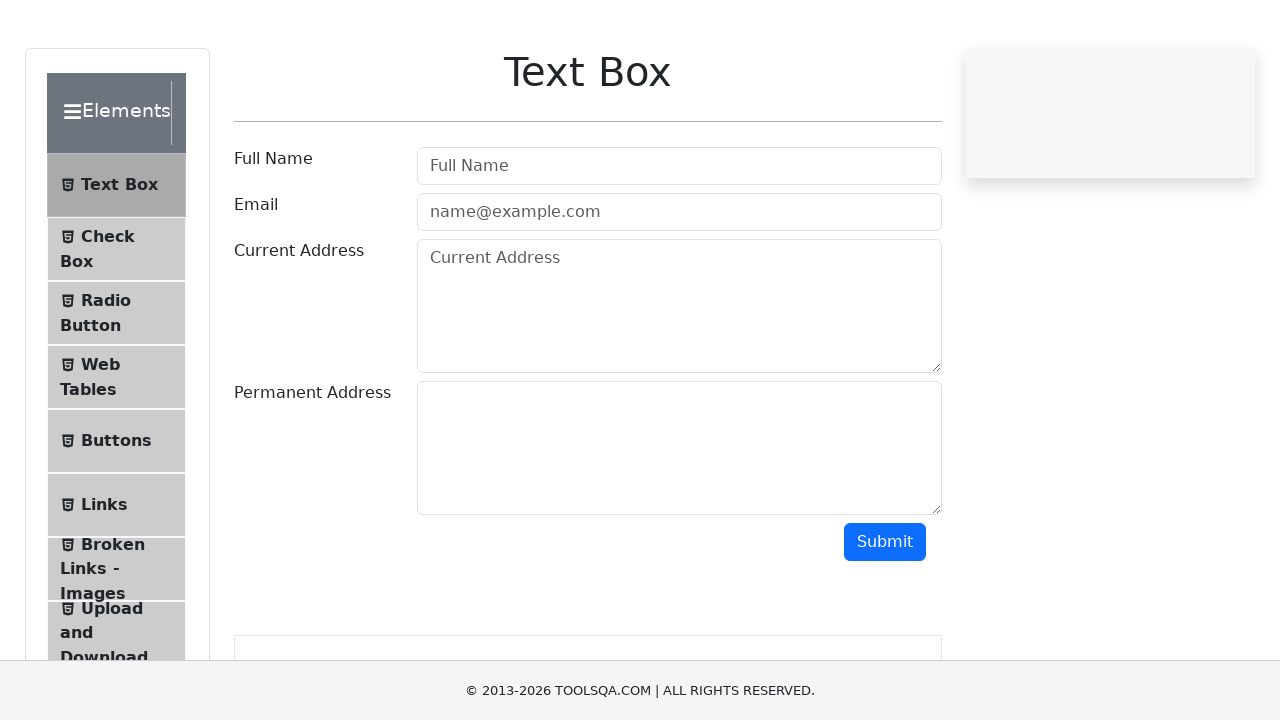

Typed 'CAPITALIZED TEXT' using shift key to produce capitalized characters
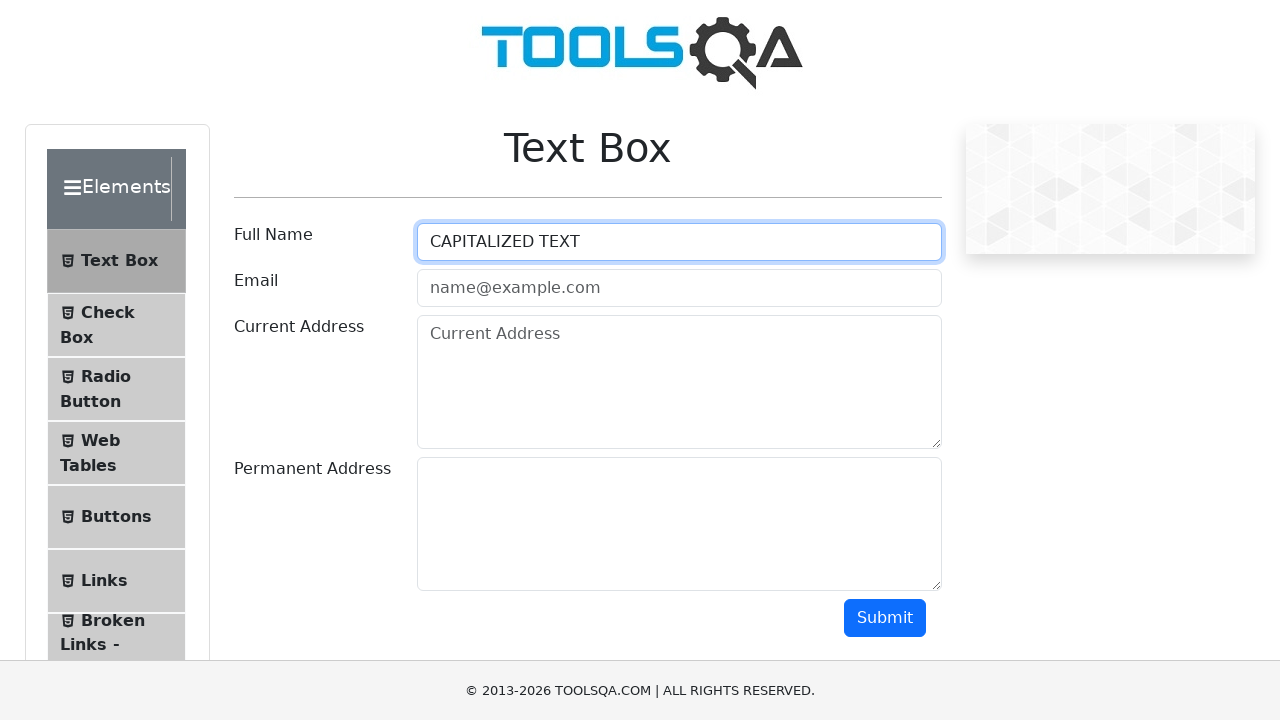

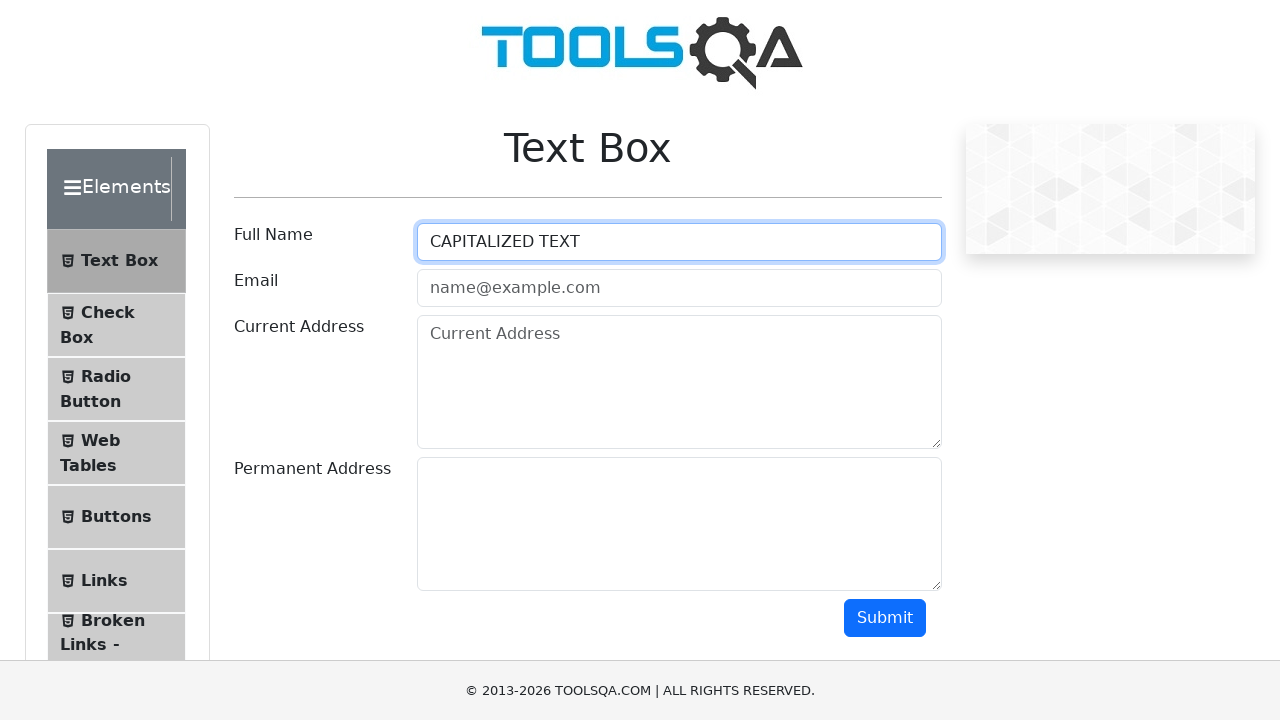